Tests the last name input field by entering a name and then clearing it

Starting URL: https://demoqa.com/automation-practice-form

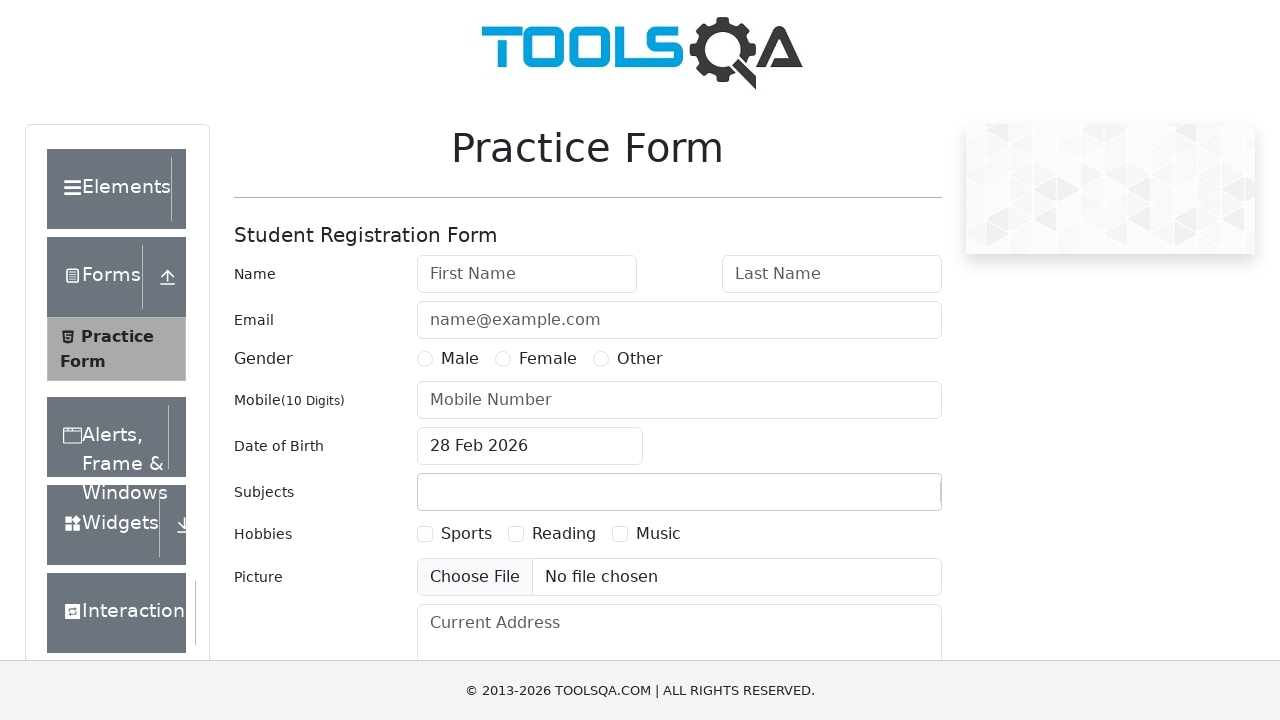

Navigated to automation practice form page
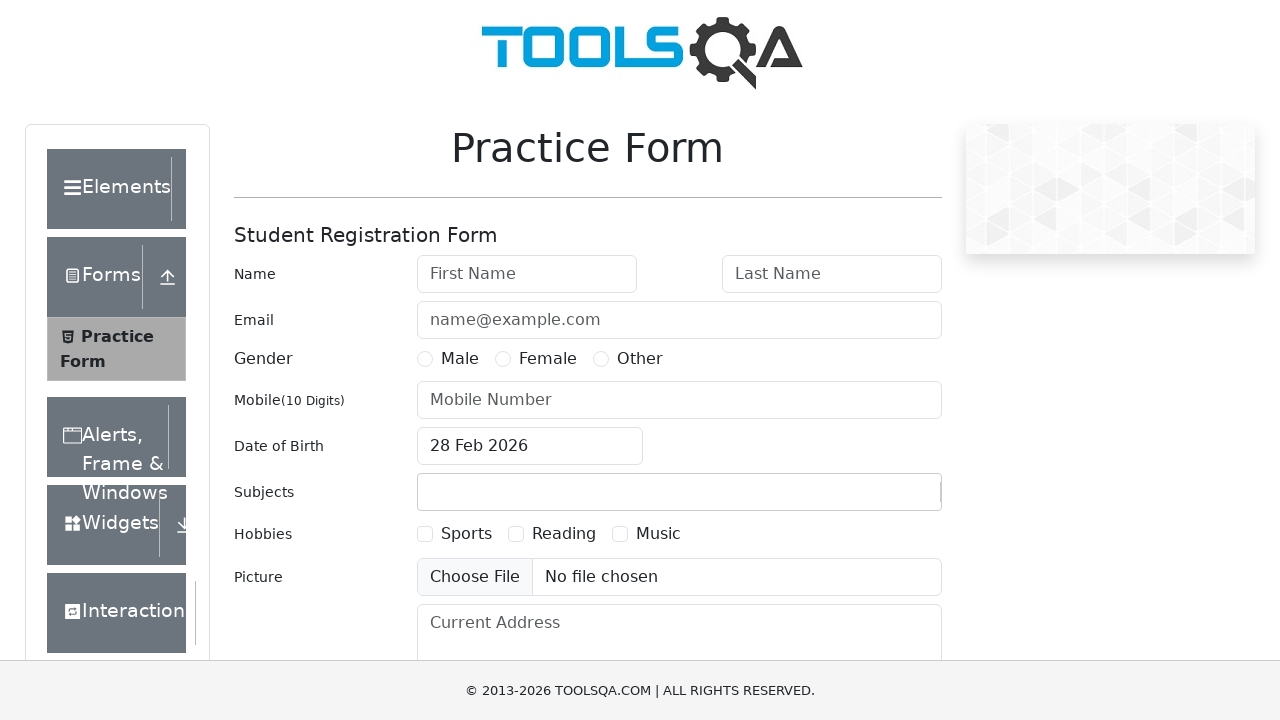

Entered 'Zaytseva' in the last name field on #lastName
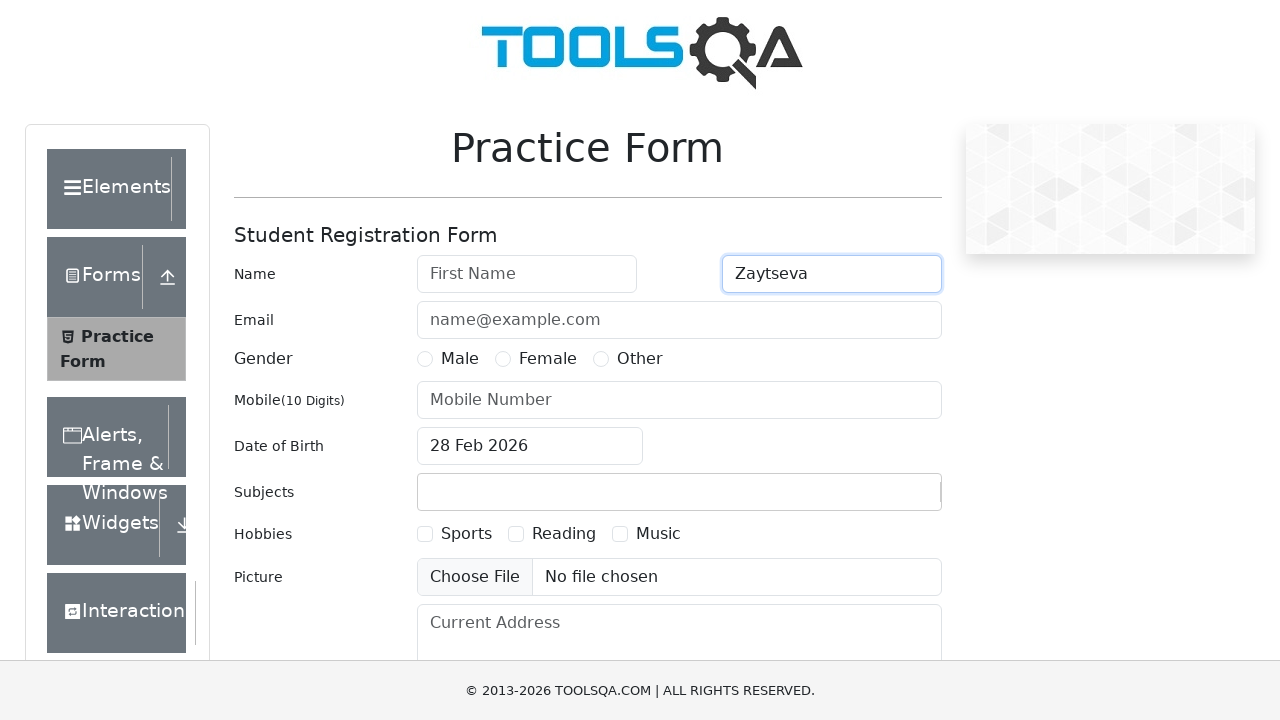

Cleared the last name field on #lastName
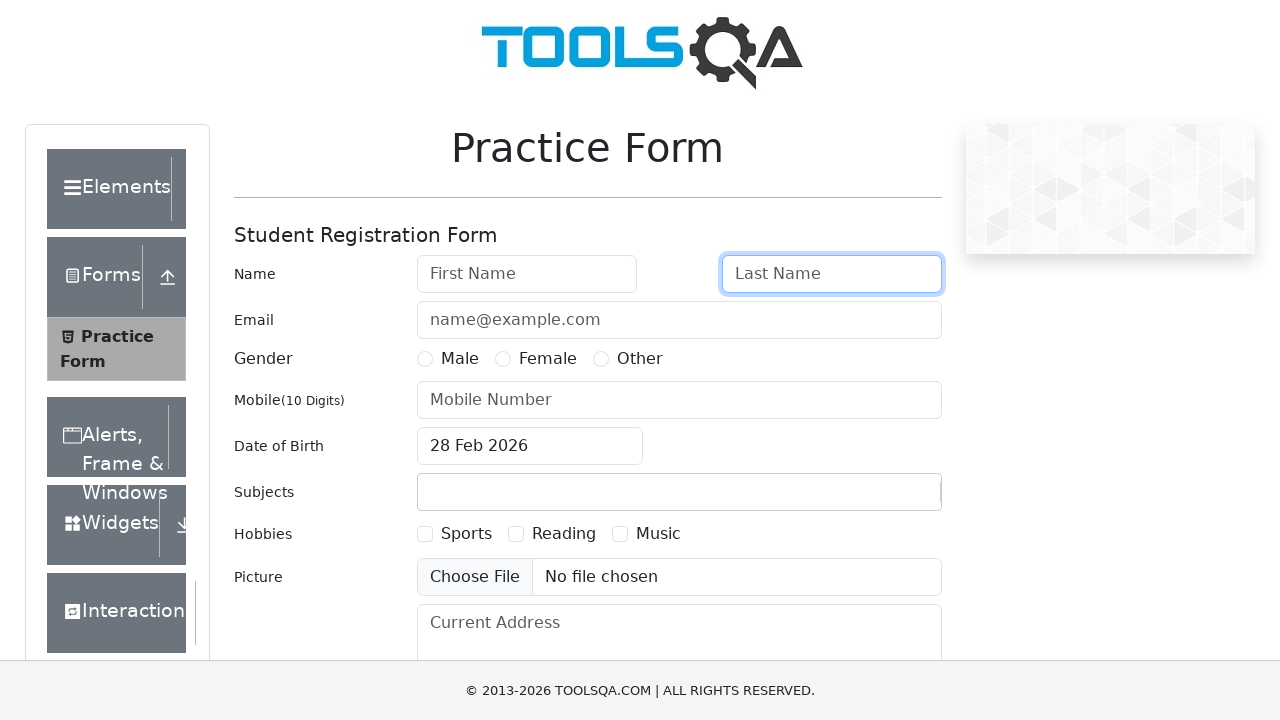

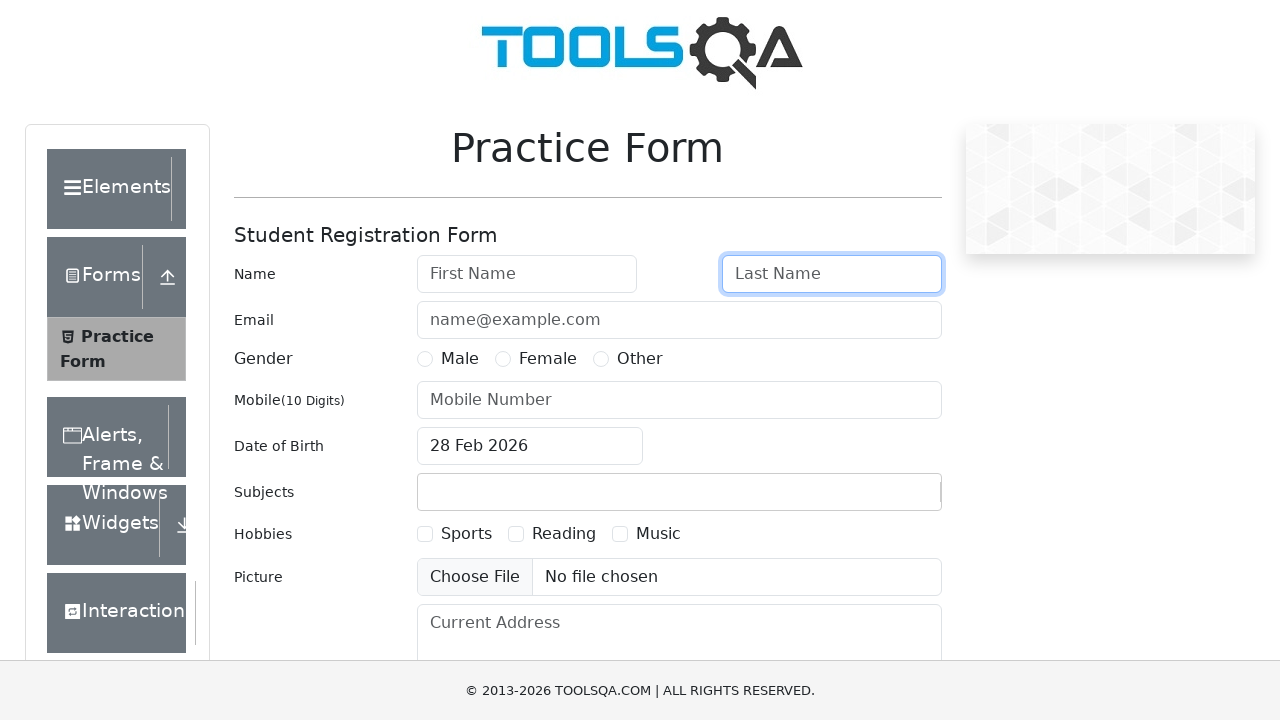